Tests the Minimum Spanning Tree page by entering a number of nodes and clicking the add node button to verify alert validation behavior.

Starting URL: https://gcallah.github.io/Algocynfas/

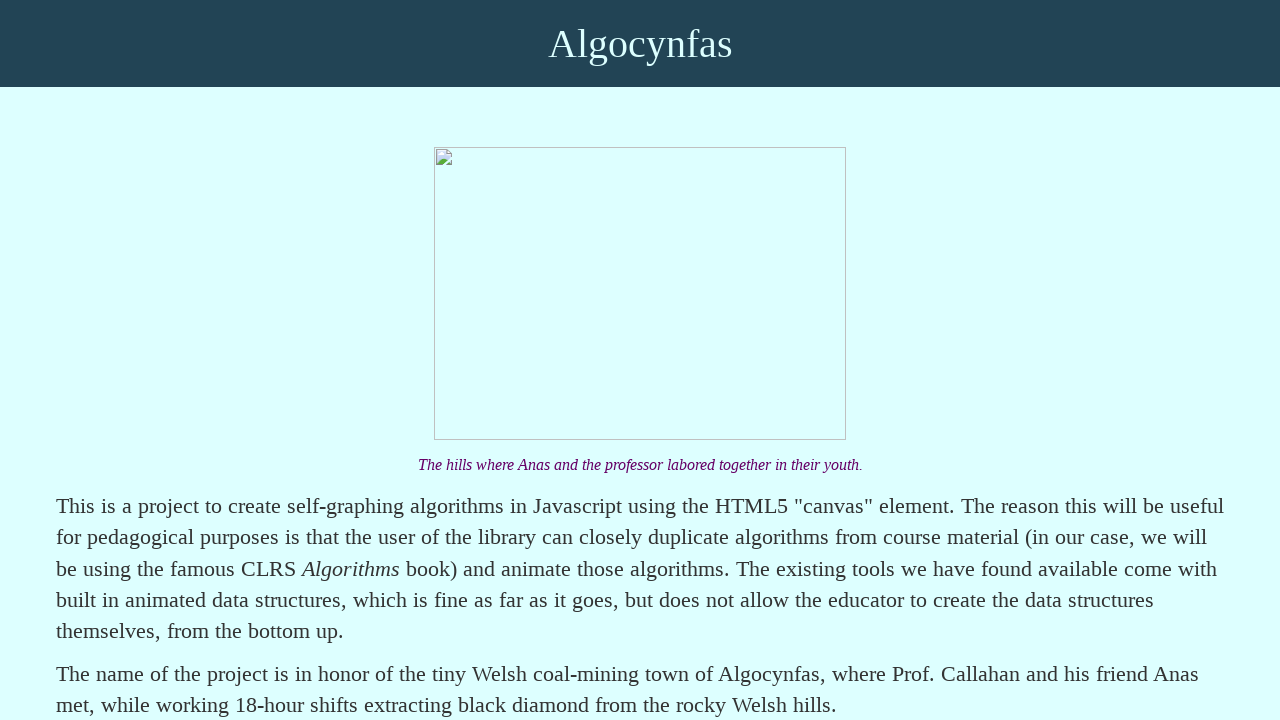

Navigated to Algocynfas homepage
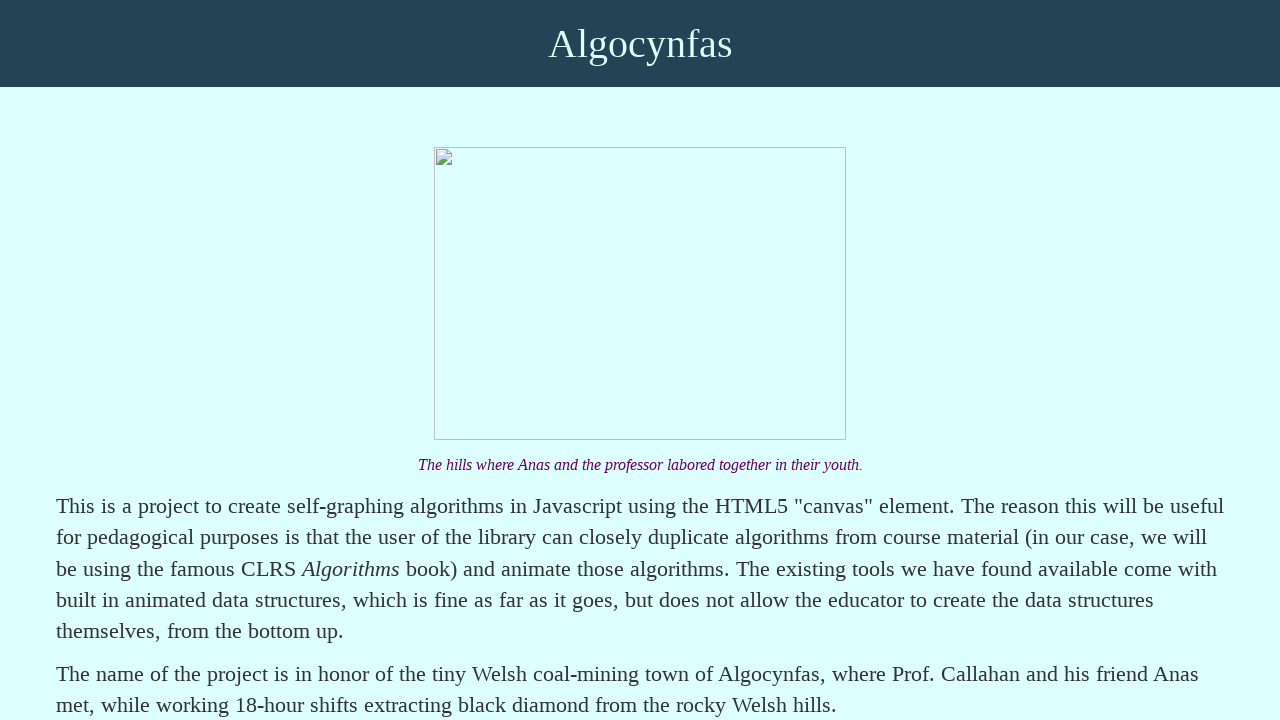

Clicked on 'Find a Minimum Spanning Tree' link at (255, 361) on text=Find a Minimum Spanning Tree
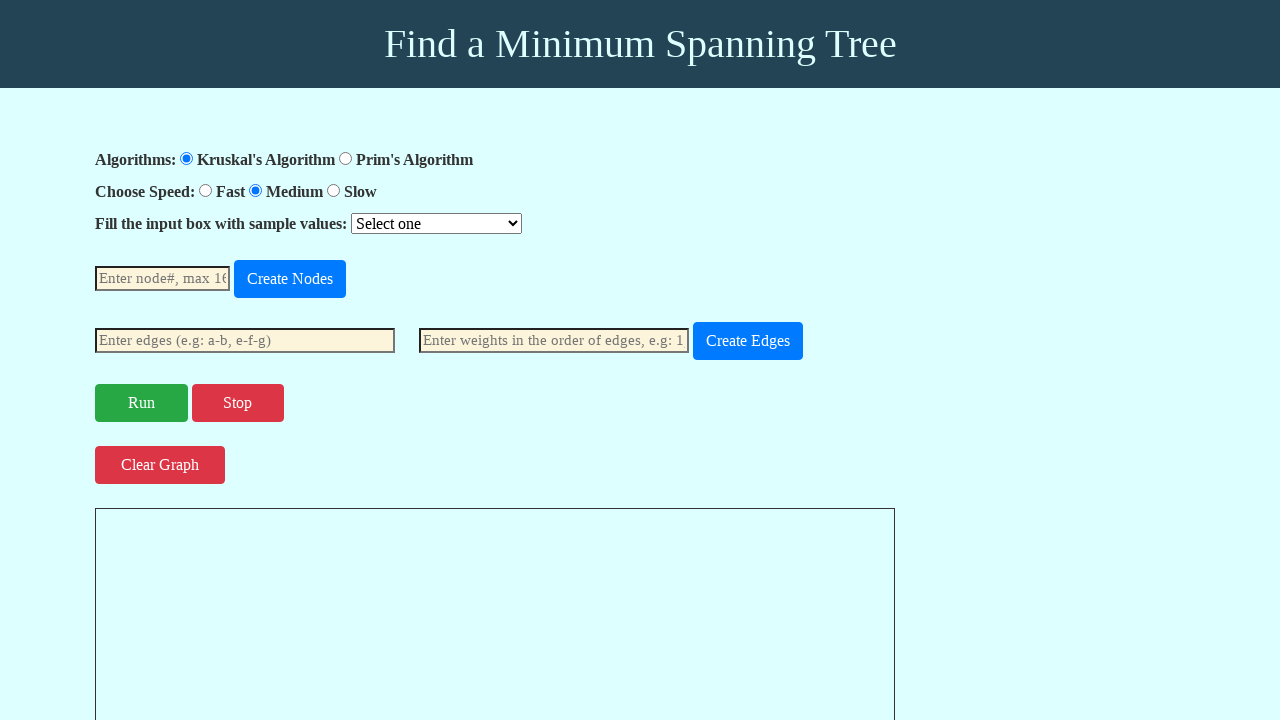

Entered invalid node count '-5' in nodeNum field on #nodeNum
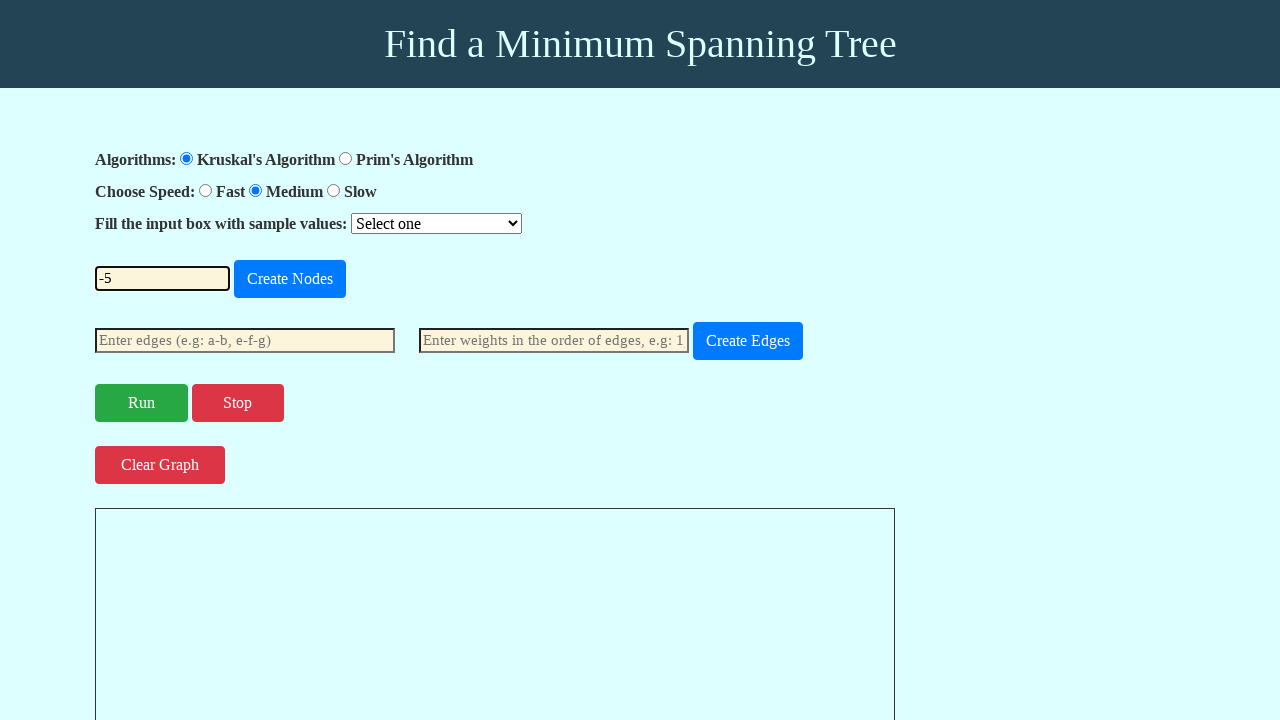

Clicked add node button to trigger validation at (290, 279) on #add-node-button
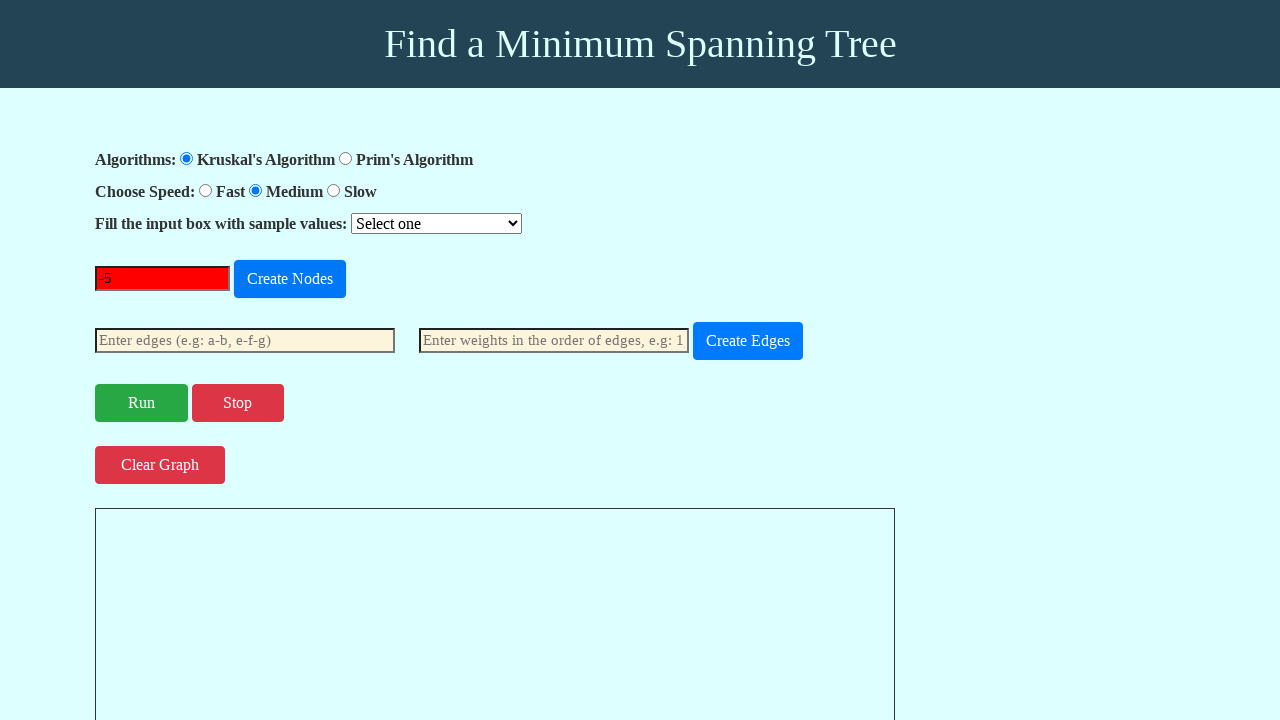

Alert dialog handler registered and accepted
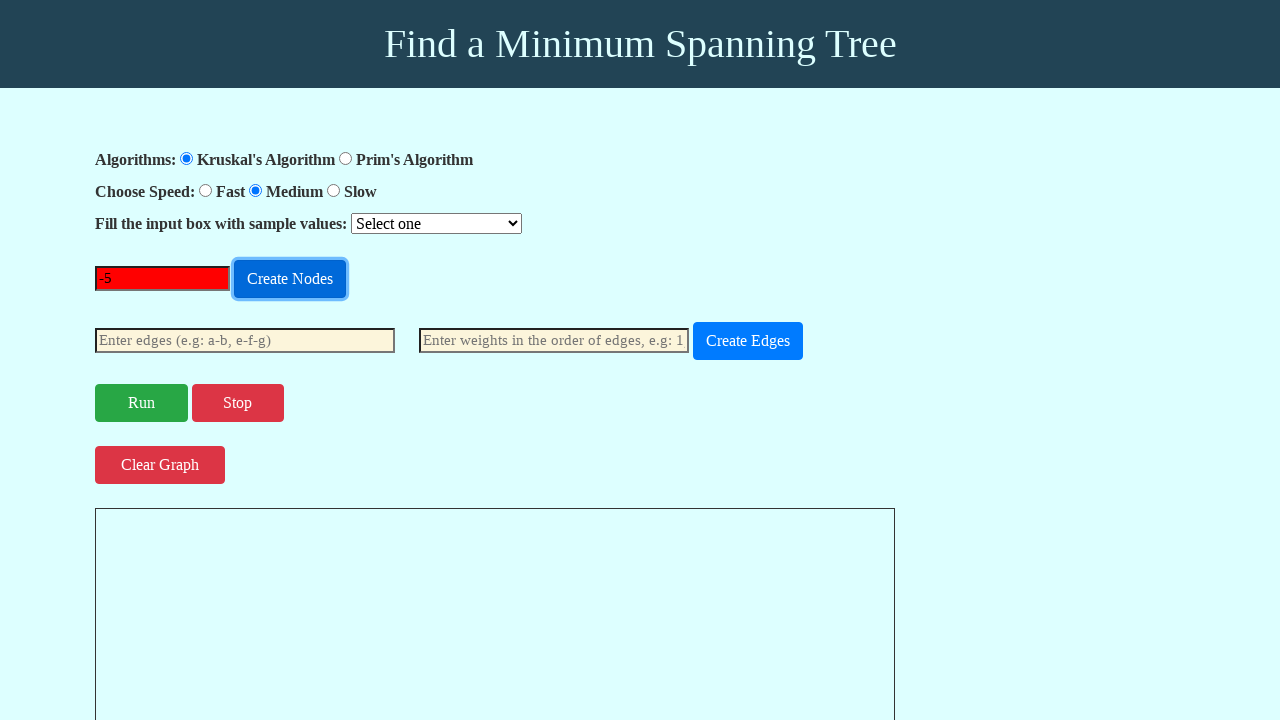

Waited 1 second for response after alert interaction
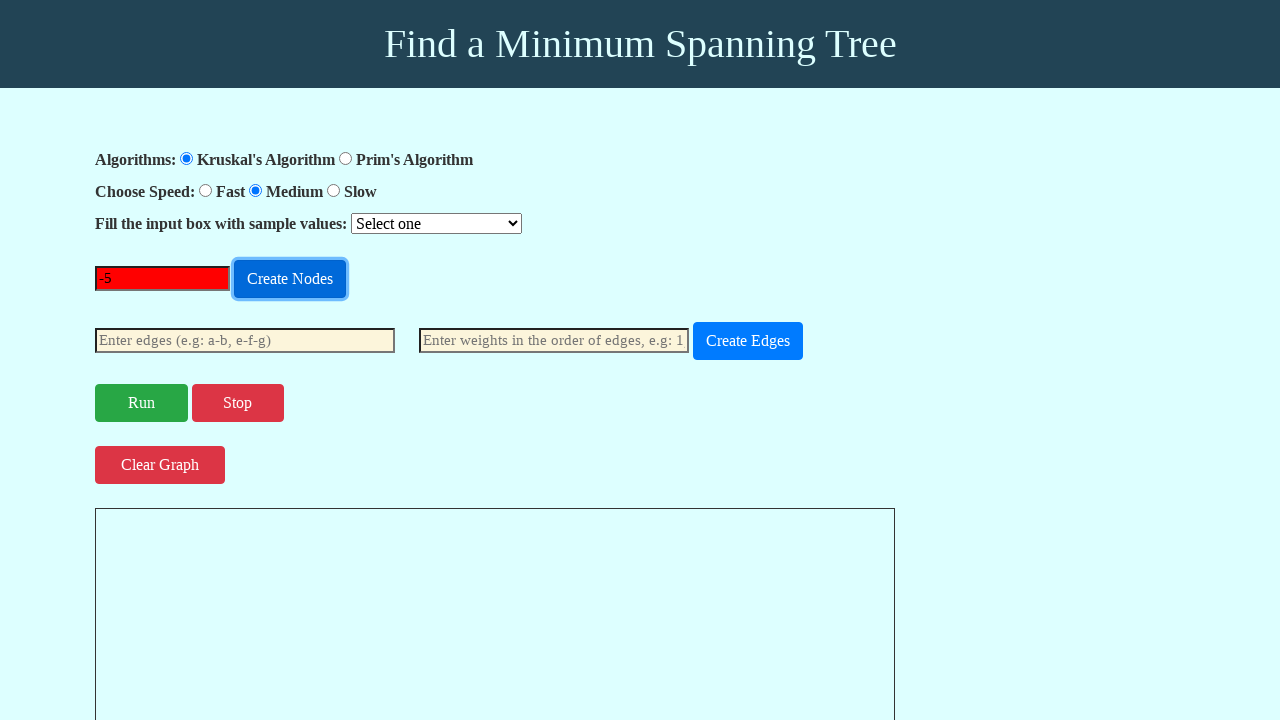

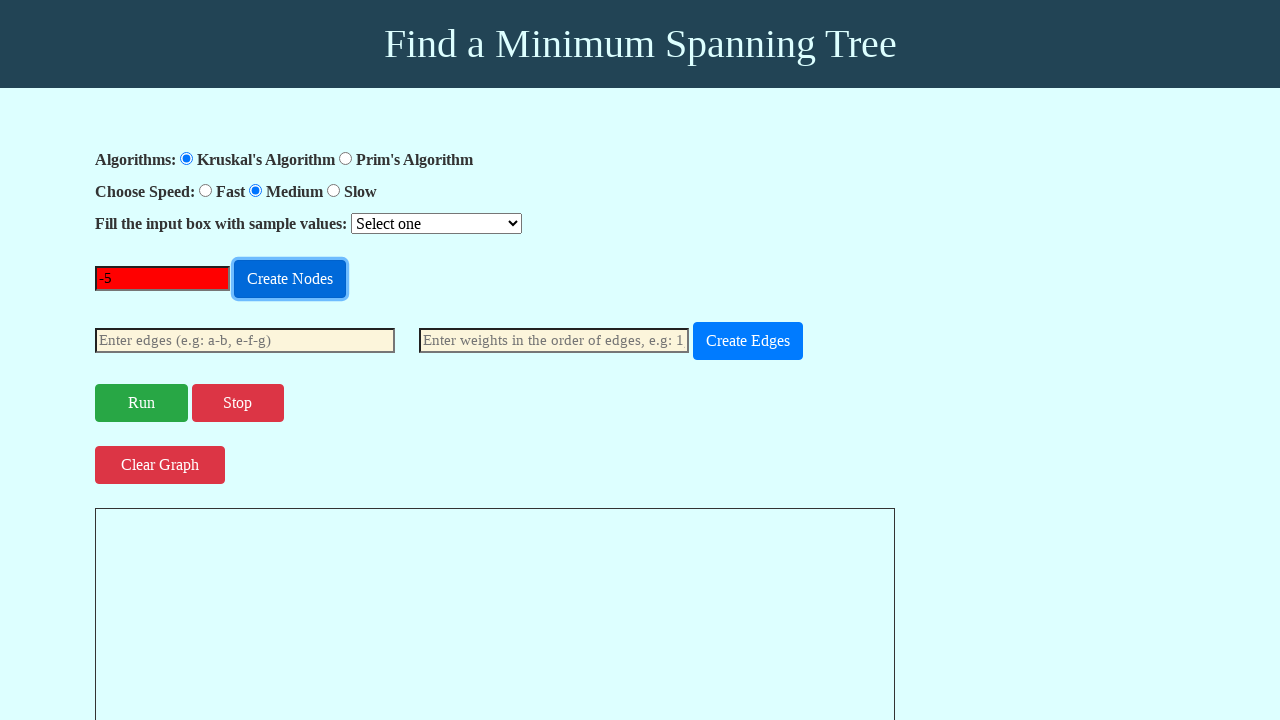